Tests dynamic loading functionality by clicking a Start button and waiting for "Hello World!" text to appear in the finish element

Starting URL: https://the-internet.herokuapp.com/dynamic_loading/1

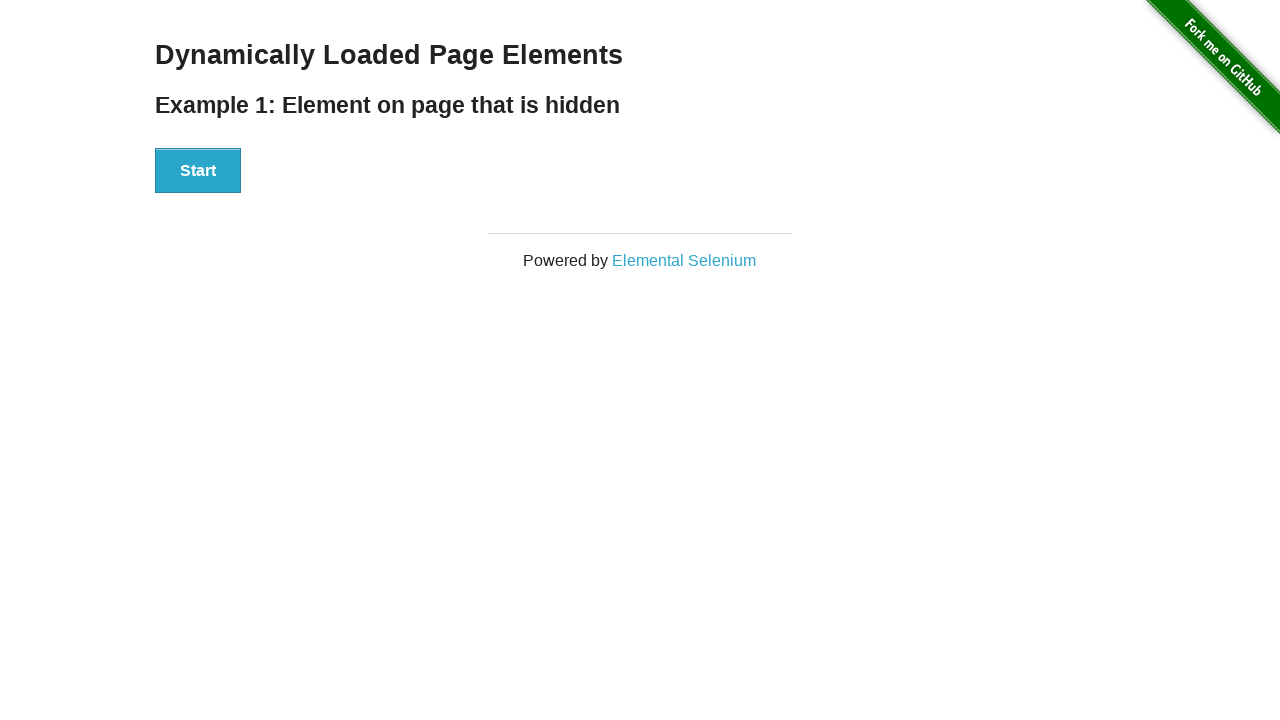

Clicked the Start button to initiate dynamic loading at (198, 171) on #start button
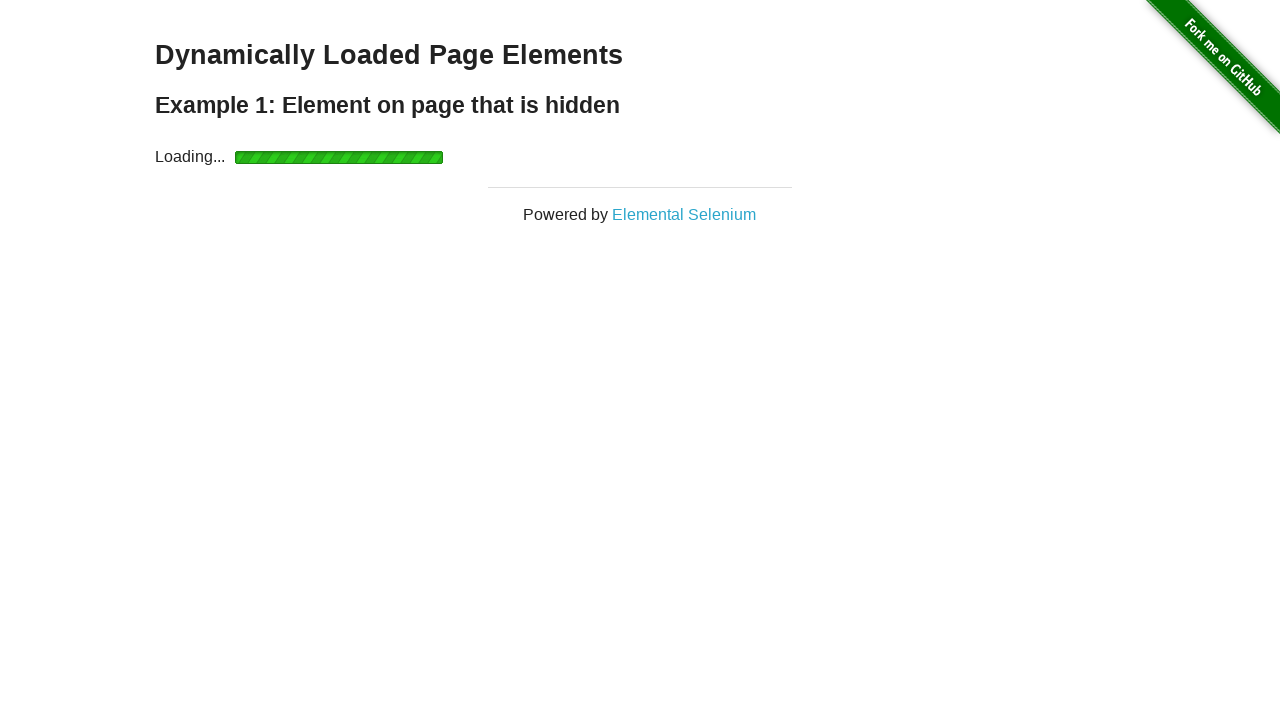

Waited for 'Hello World!' text to appear in the finish element
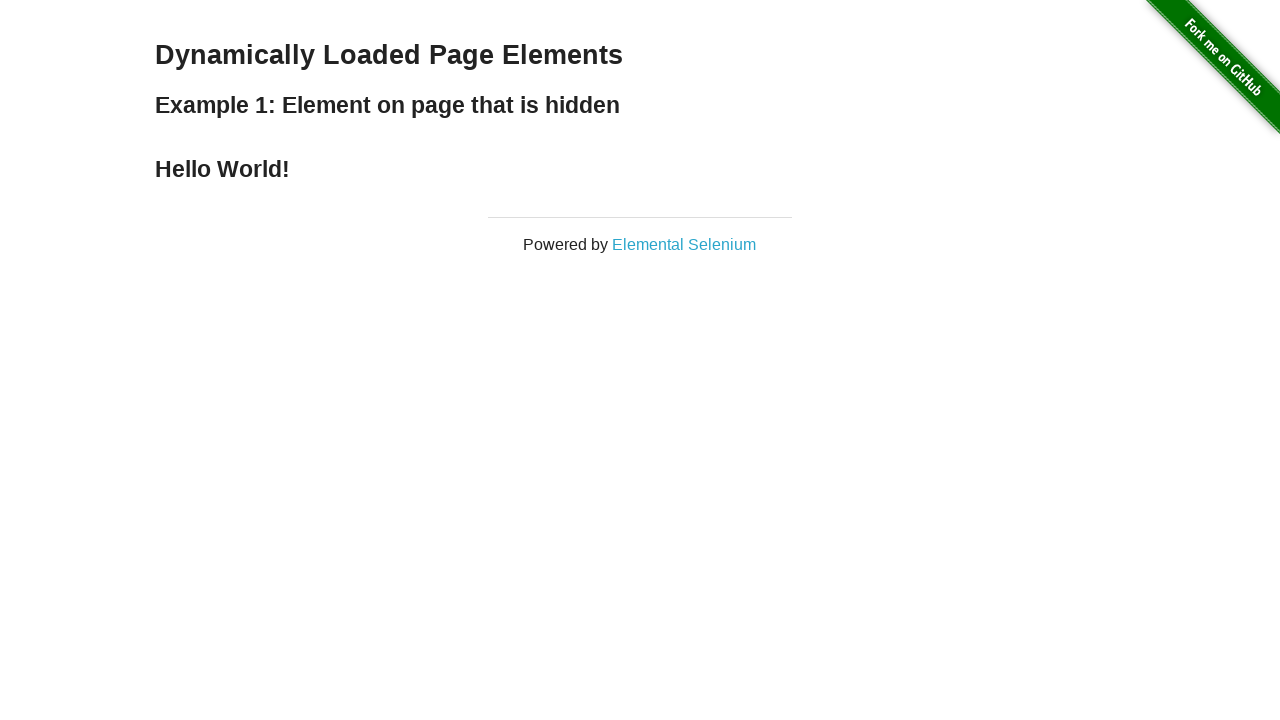

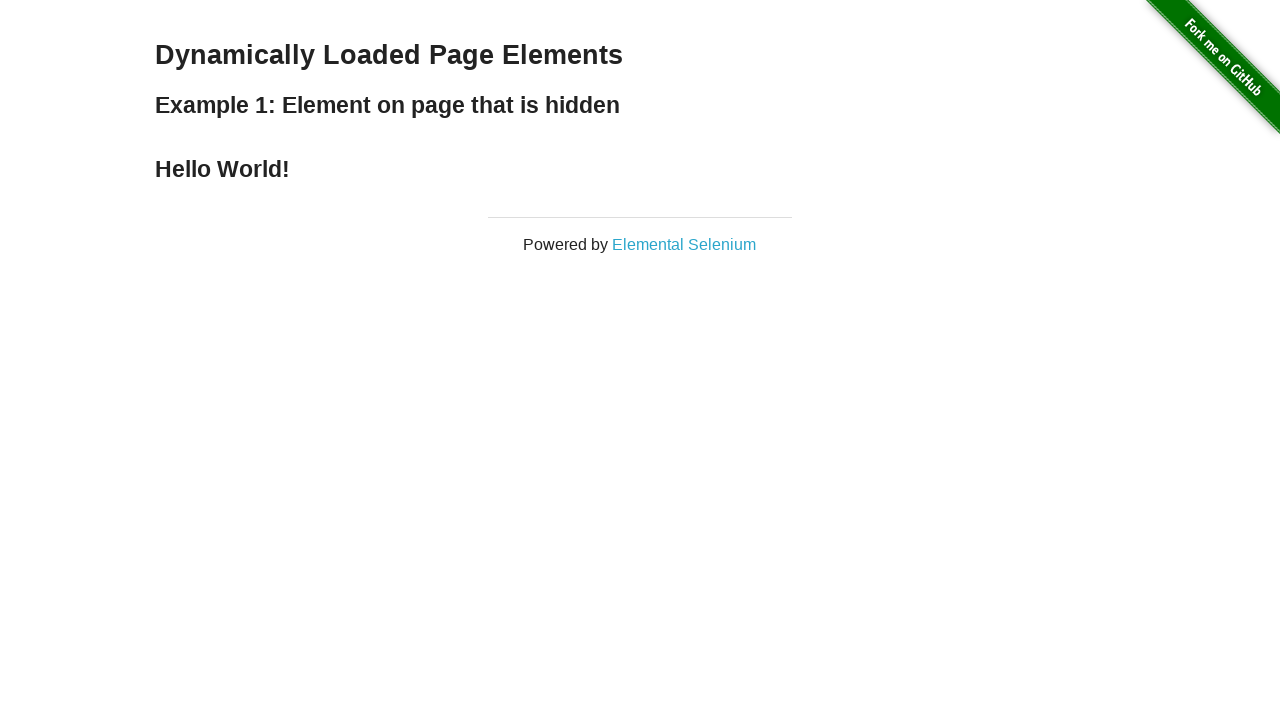